Tests selecting multiple options in a multi-select dropdown by visible text

Starting URL: https://igorsmasc.github.io/praticando_selects_radio_checkbox/

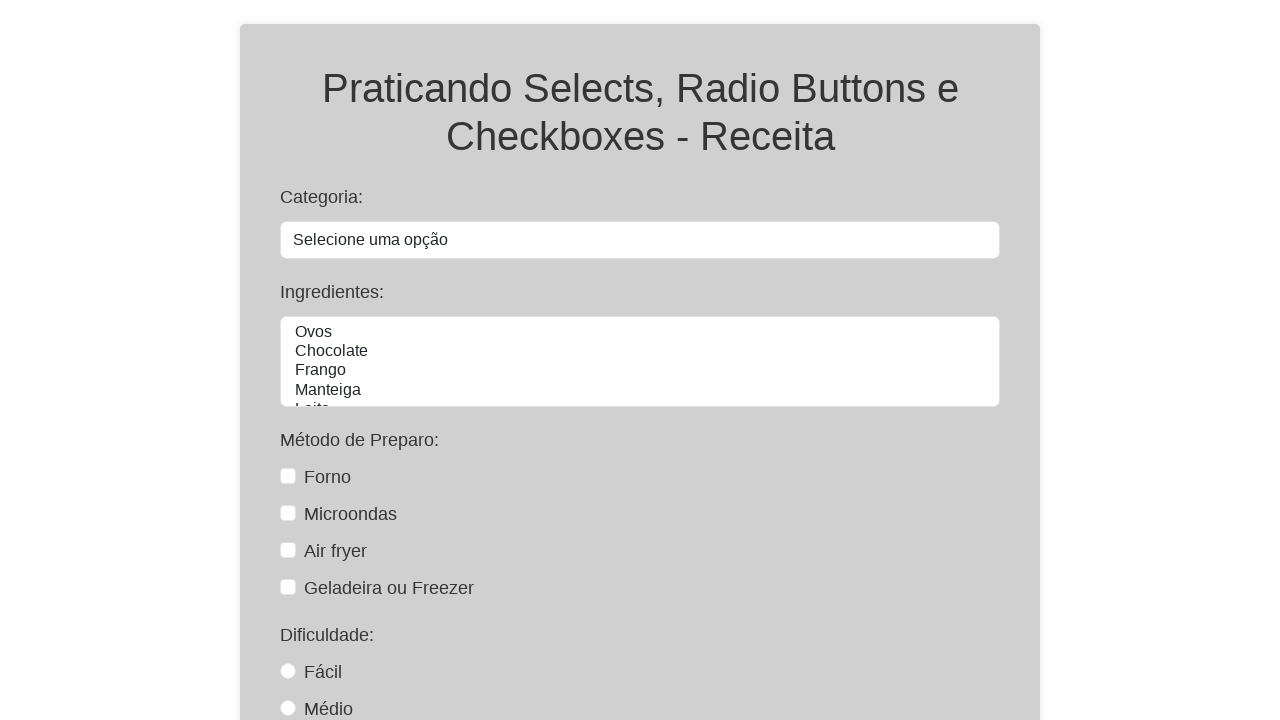

Selected multiple options 'Frango' and 'Farinha' from the ingredientes dropdown on #ingredientes
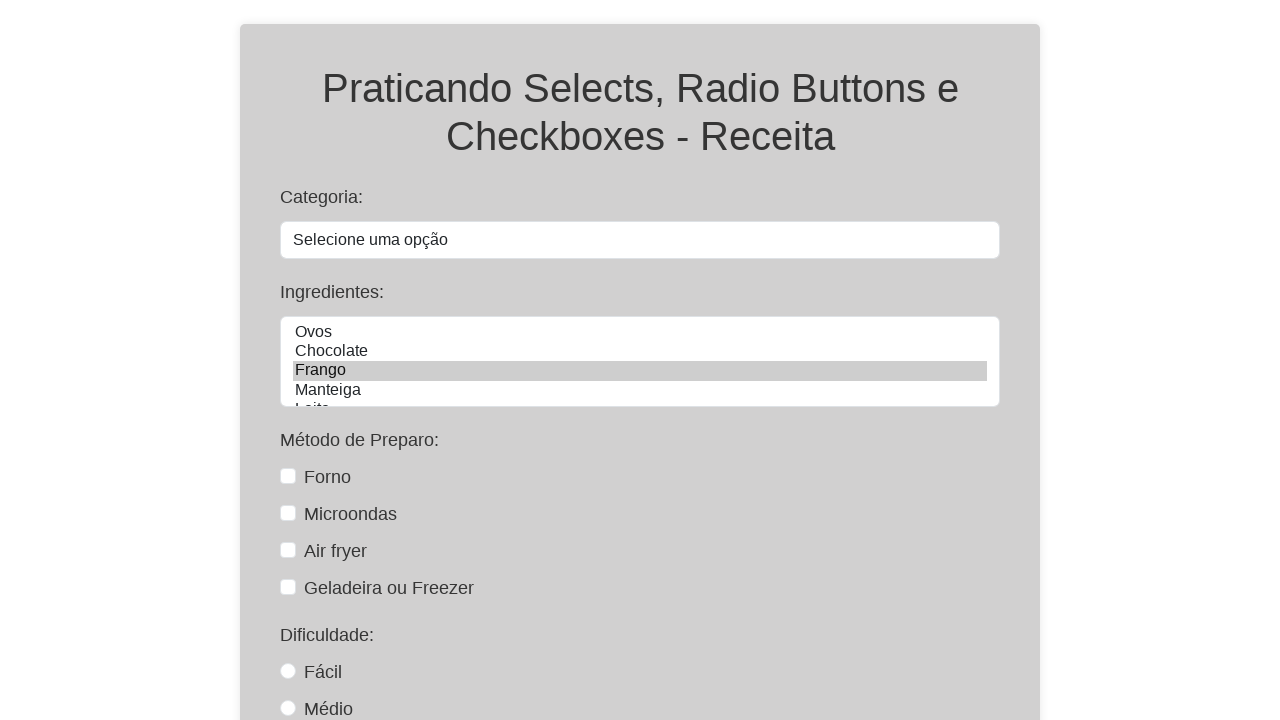

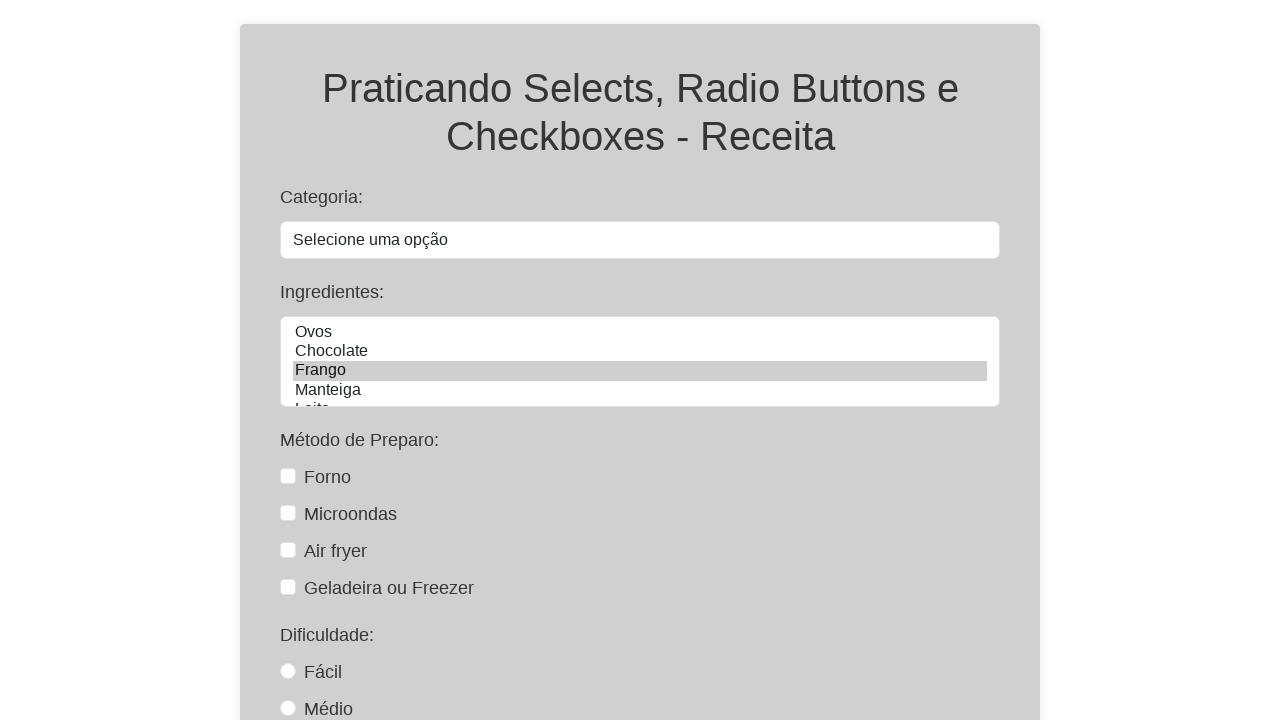